Tests show/hide functionality by verifying an element's visibility, hiding it, then showing it again

Starting URL: https://rahulshettyacademy.com/AutomationPractice/

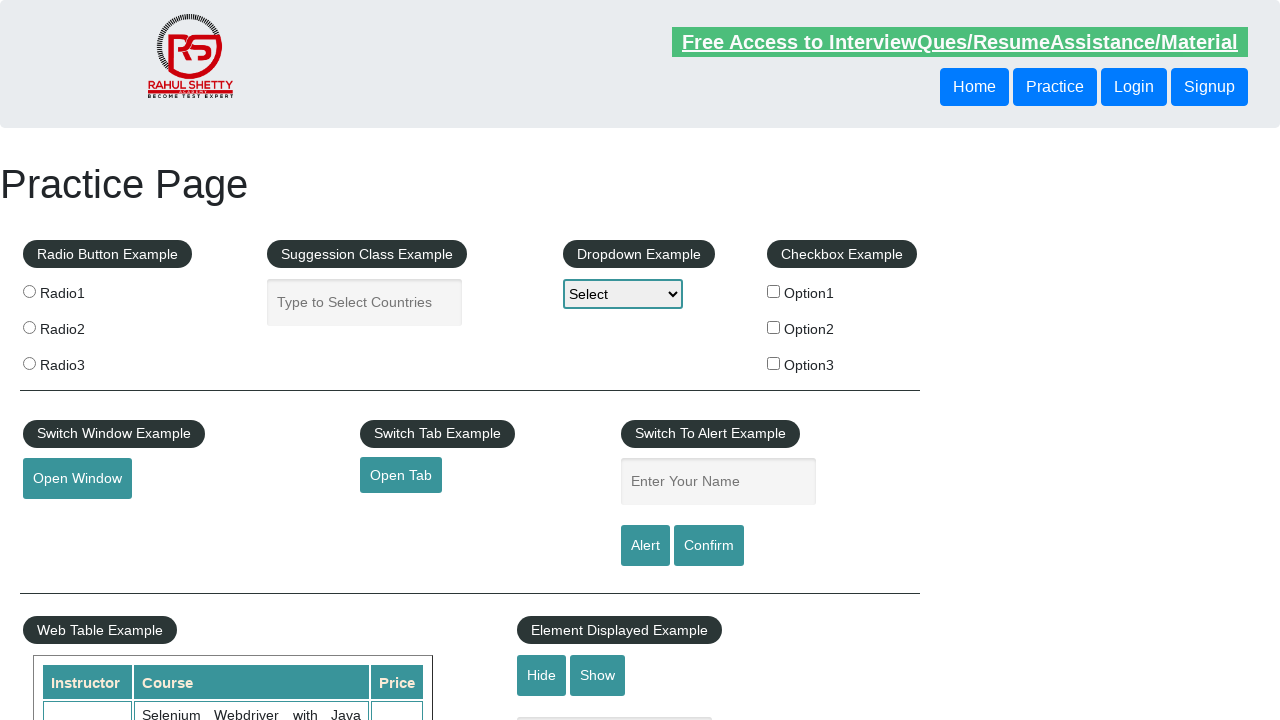

Scrolled to hide/show input element
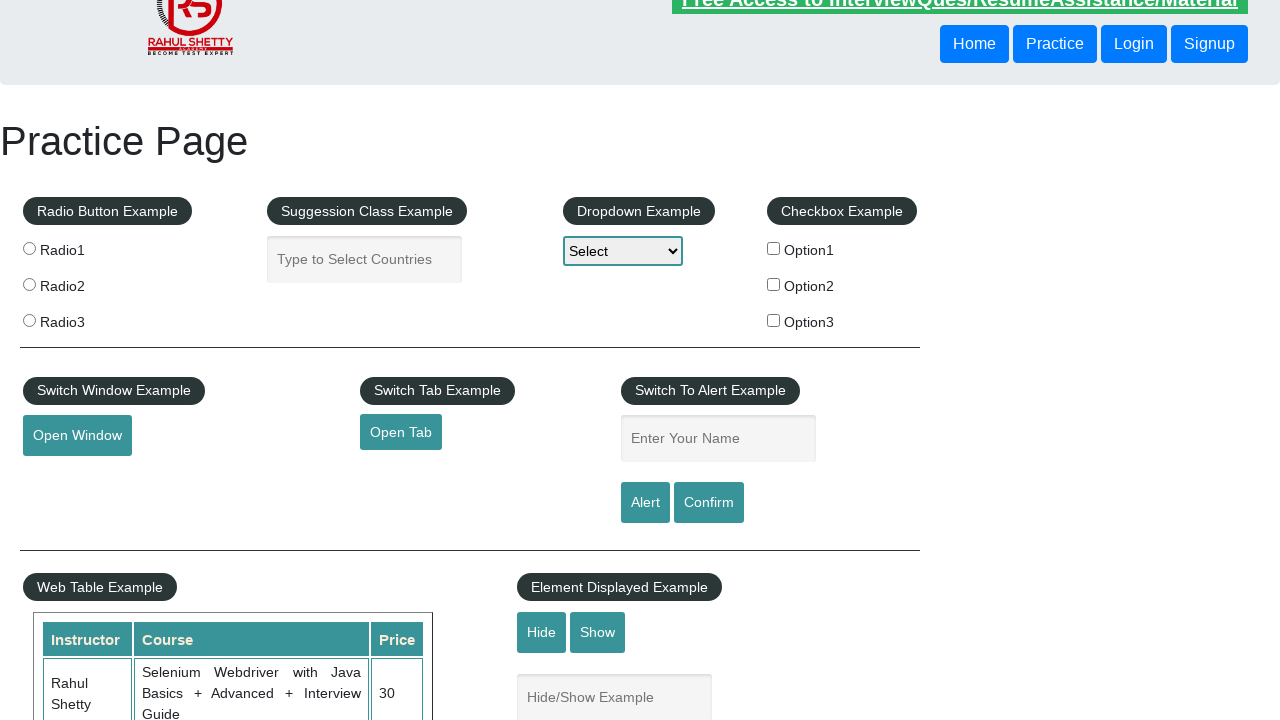

Verified hide/show input element is initially visible
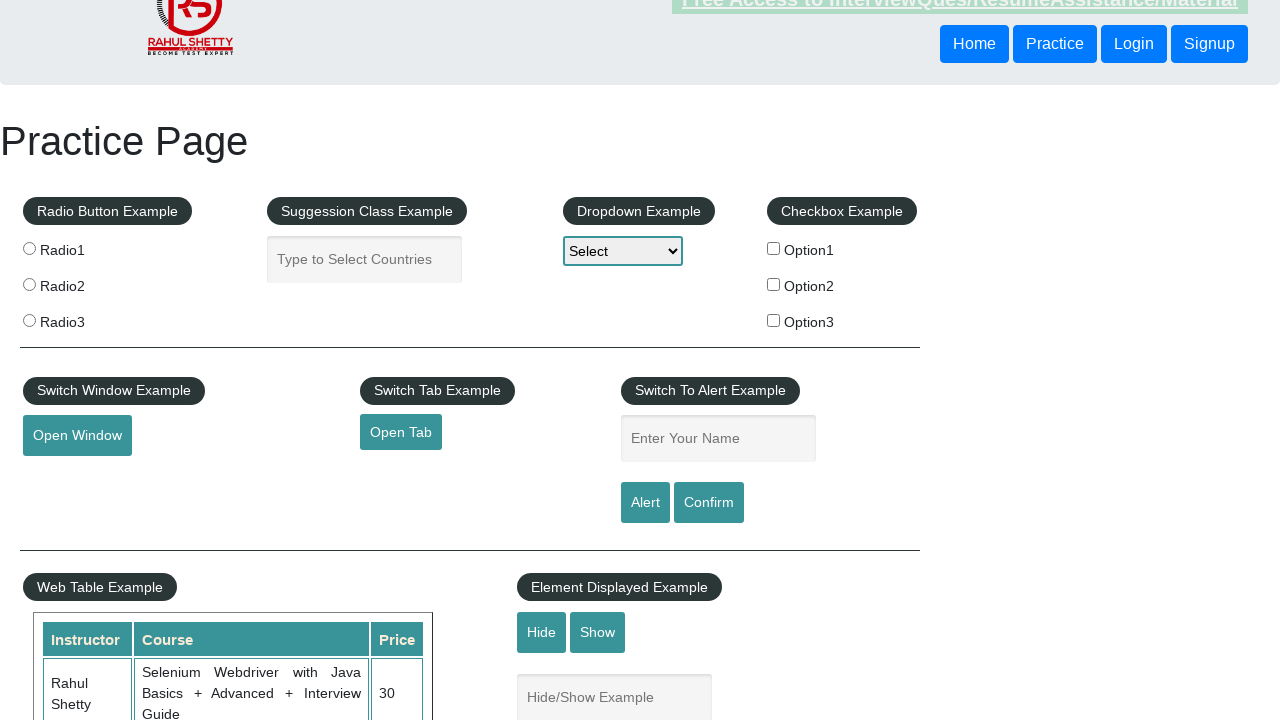

Clicked hide button to hide the input element at (542, 632) on #hide-textbox
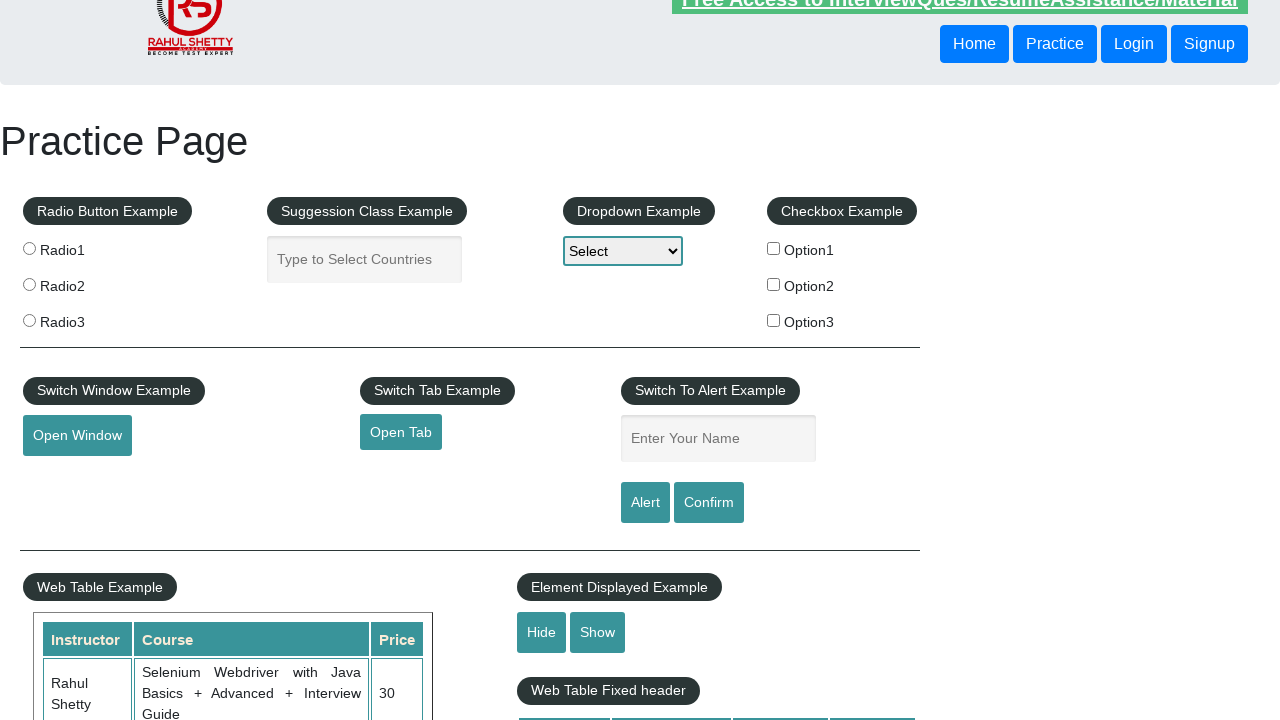

Waited for hide/show input element to be hidden
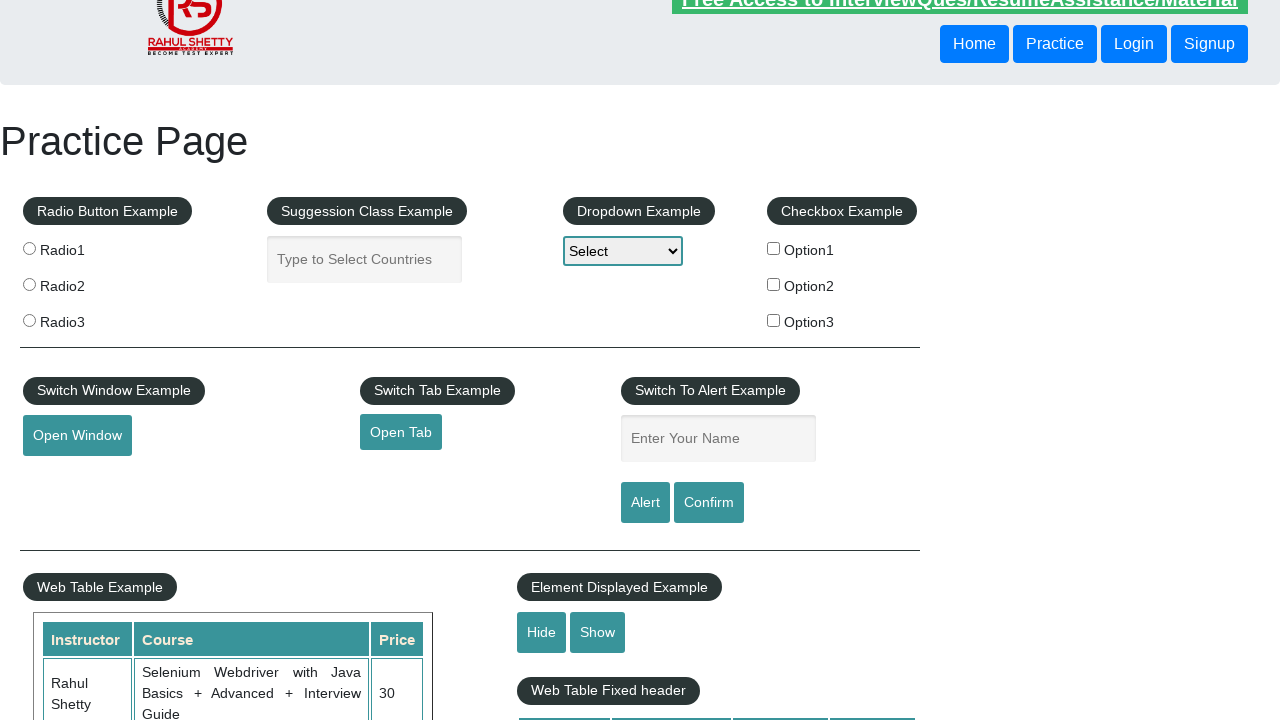

Verified hide/show input element is now hidden
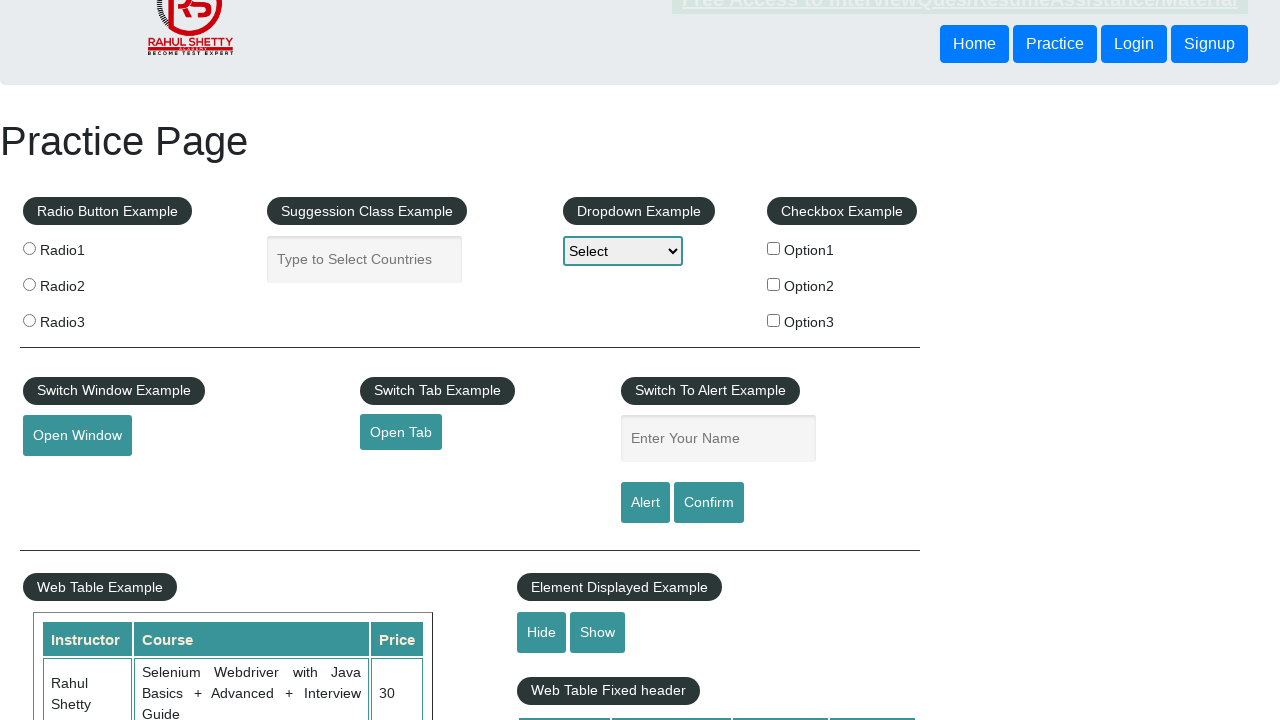

Clicked show button to display the input element at (598, 632) on #show-textbox
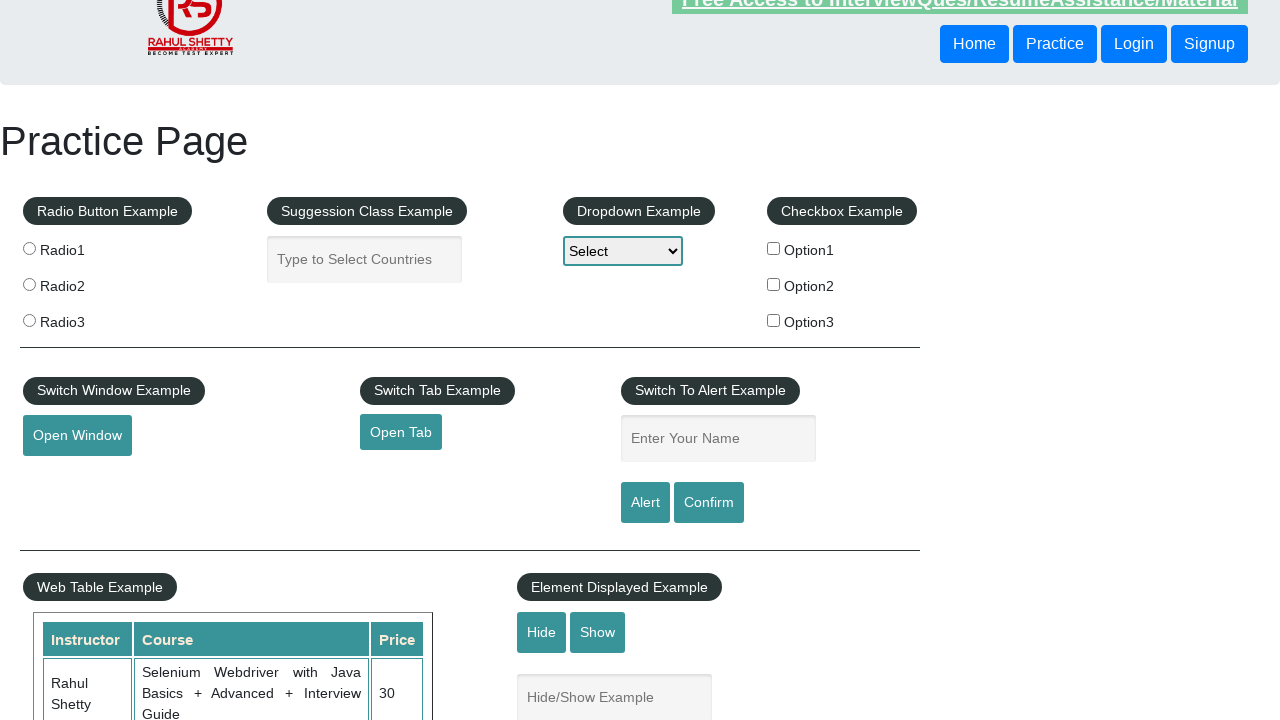

Waited for hide/show input element to be visible again
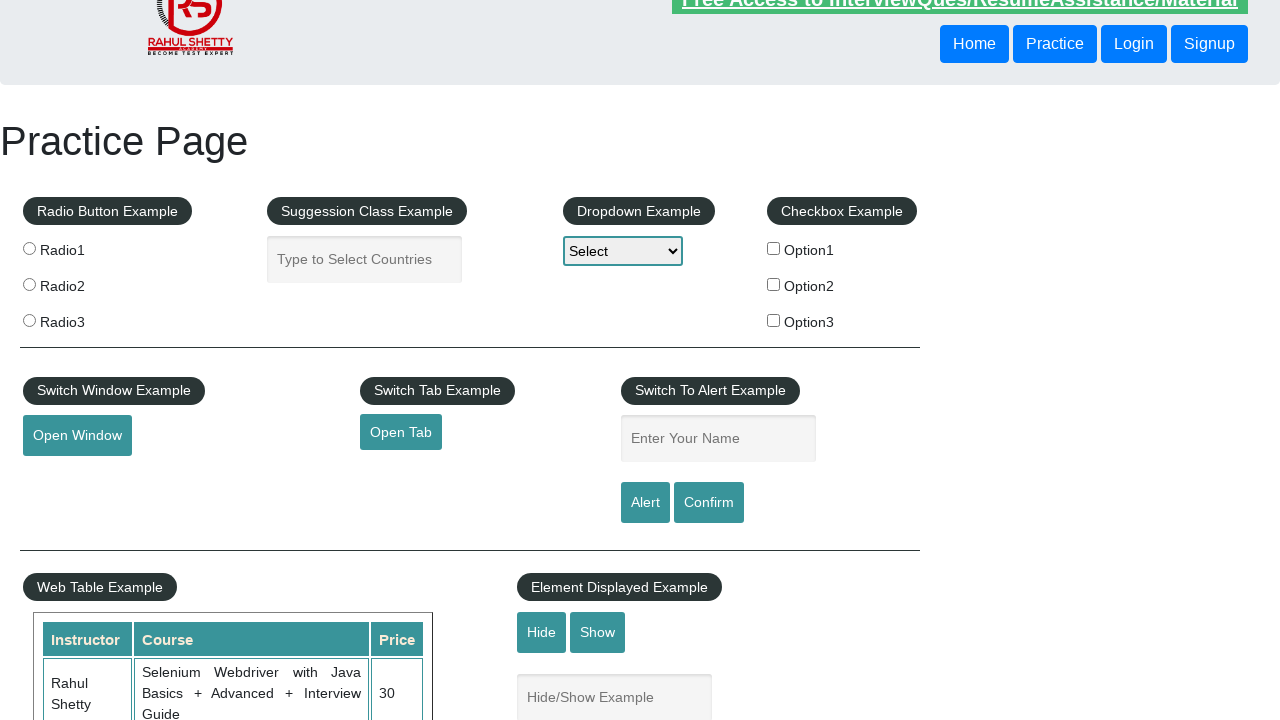

Verified hide/show input element is visible again
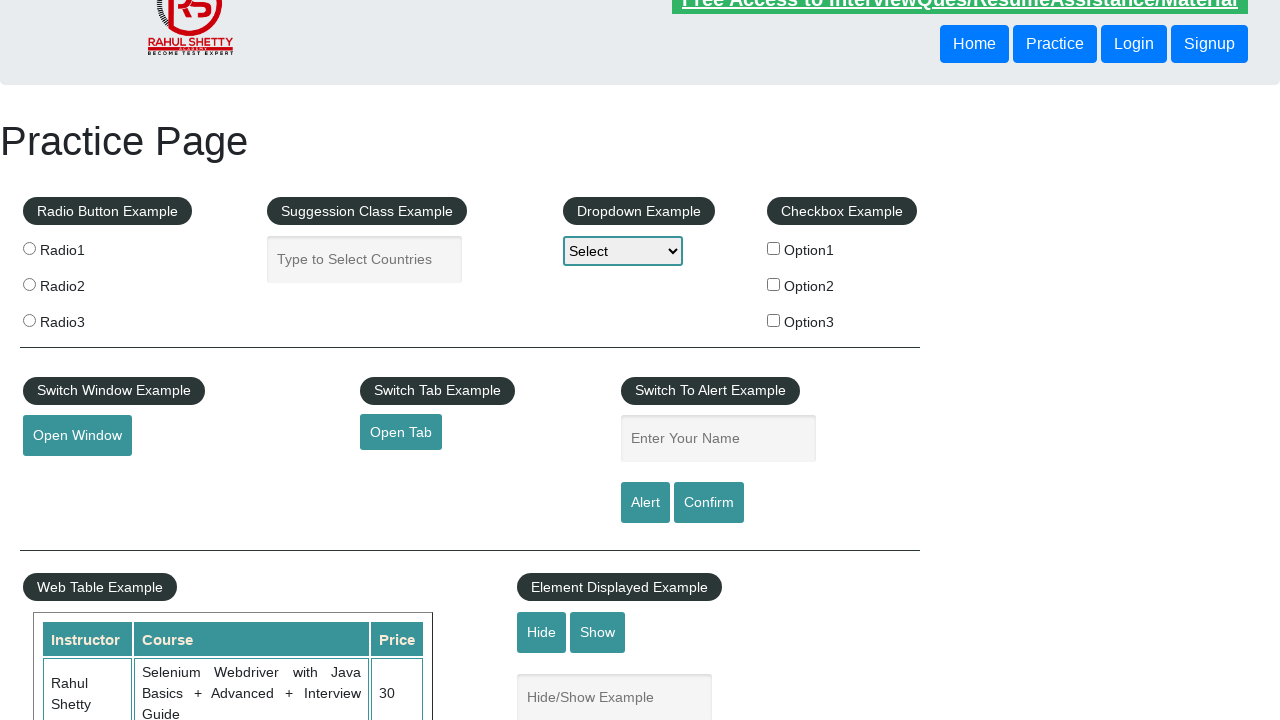

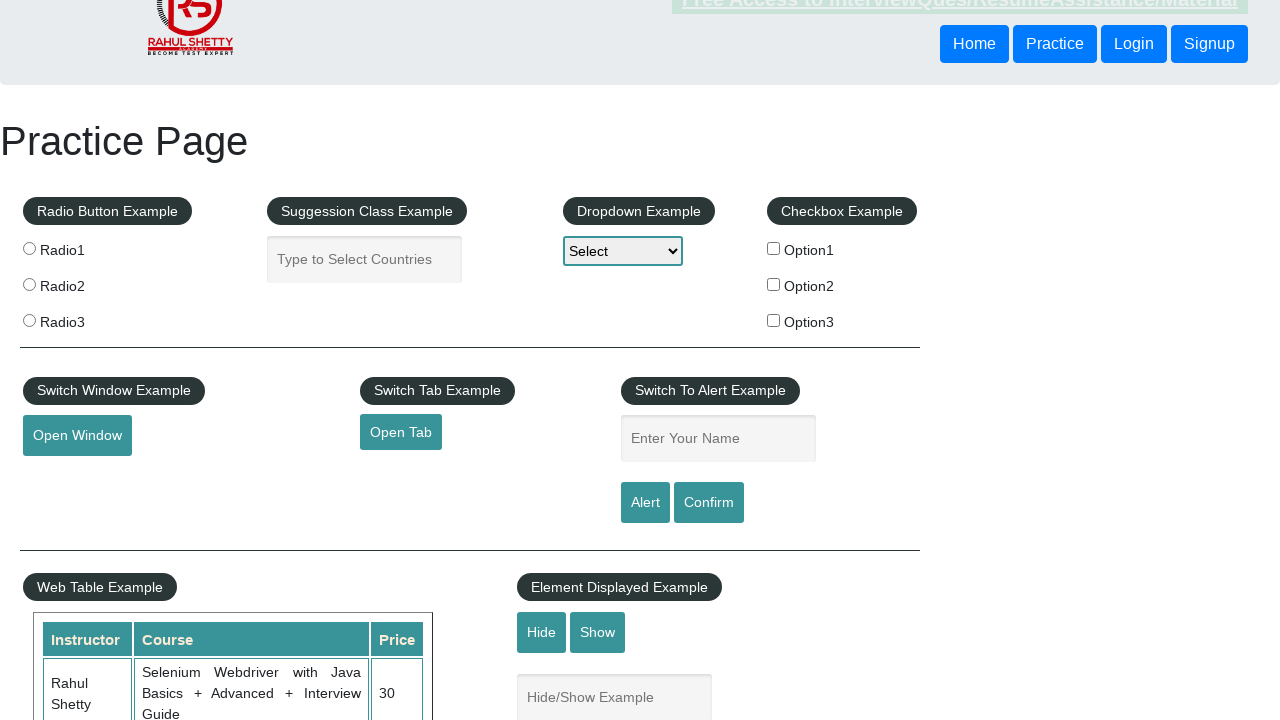